Tests JavaScript prompt alert functionality by clicking a button to trigger a prompt dialog, entering text into it, accepting the alert, and verifying the entered text appears in the result element.

Starting URL: https://the-internet.herokuapp.com/javascript_alerts

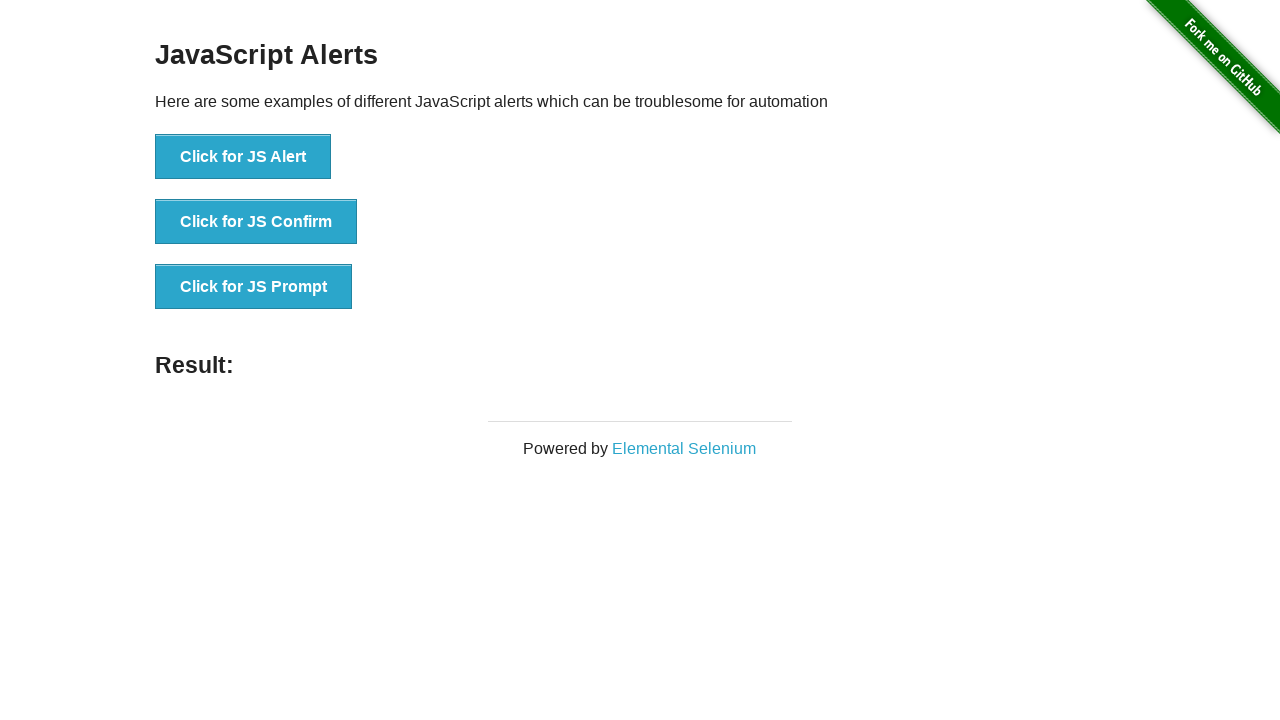

Clicked 'Click for JS Prompt' button to trigger prompt dialog at (254, 287) on button:has-text('Click for JS Prompt')
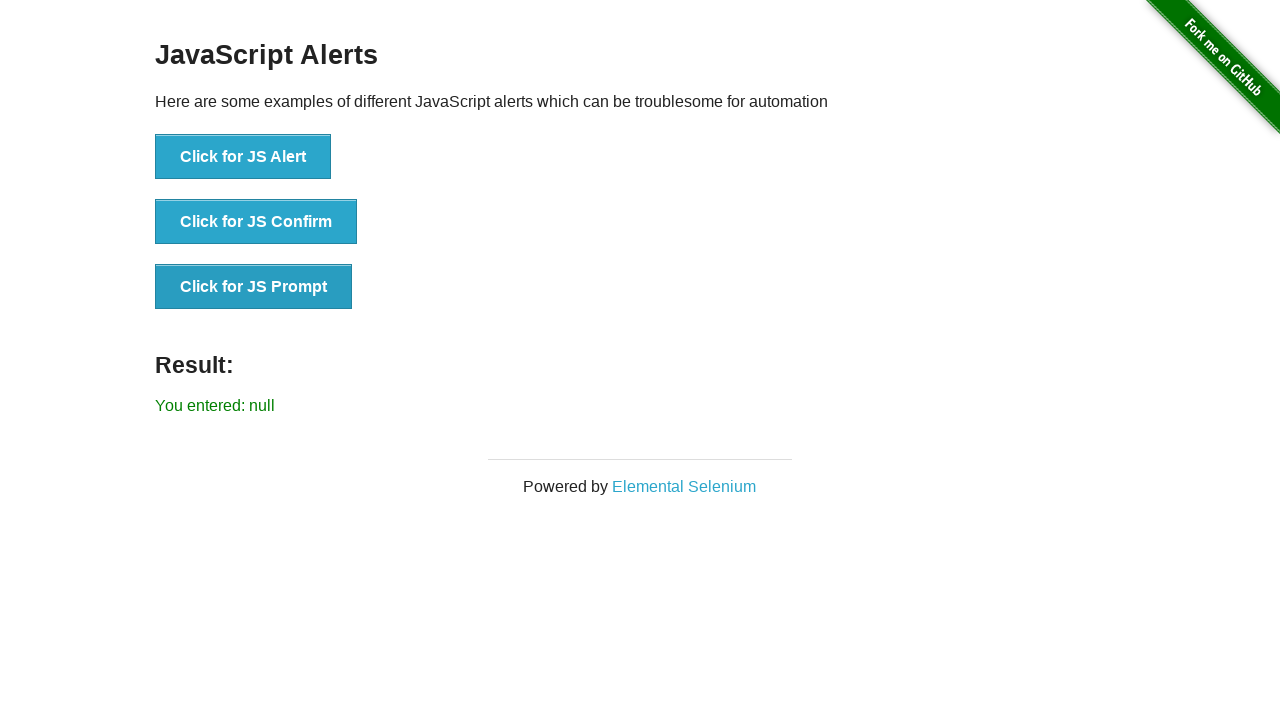

Set up dialog handler to accept prompt with 'Hello'
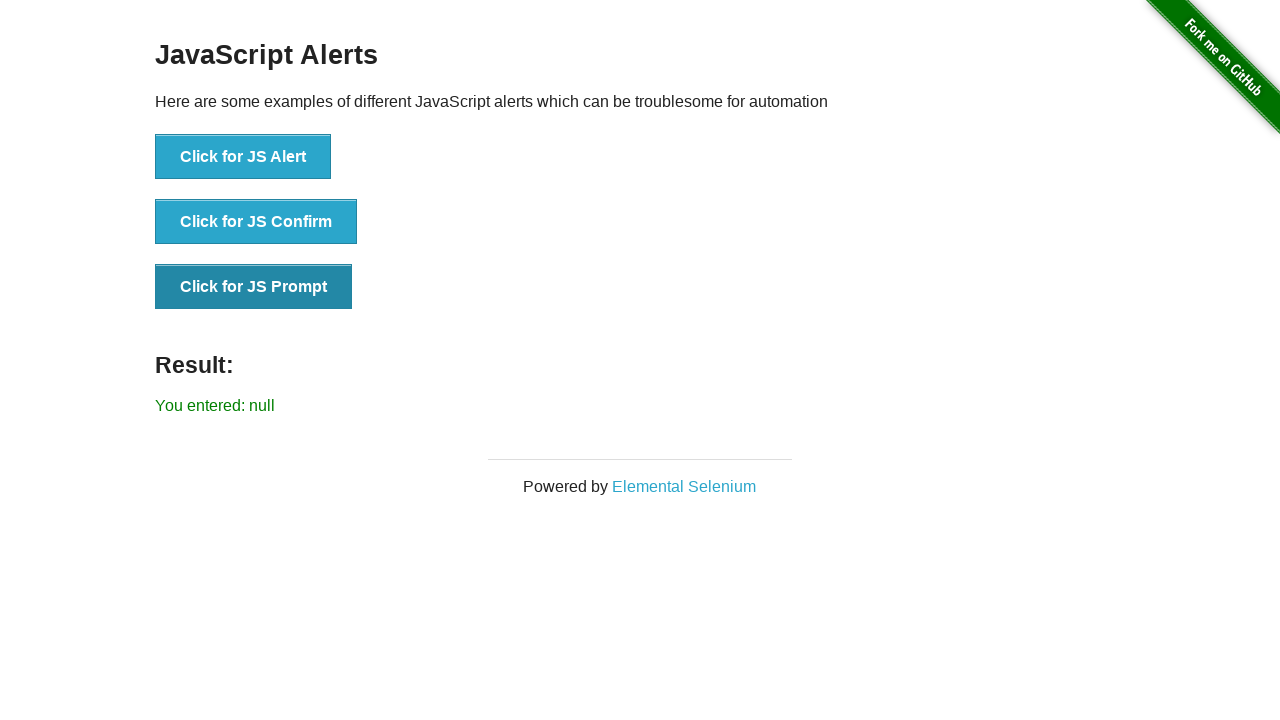

Clicked 'Click for JS Prompt' button again to trigger prompt with handler active at (254, 287) on button:has-text('Click for JS Prompt')
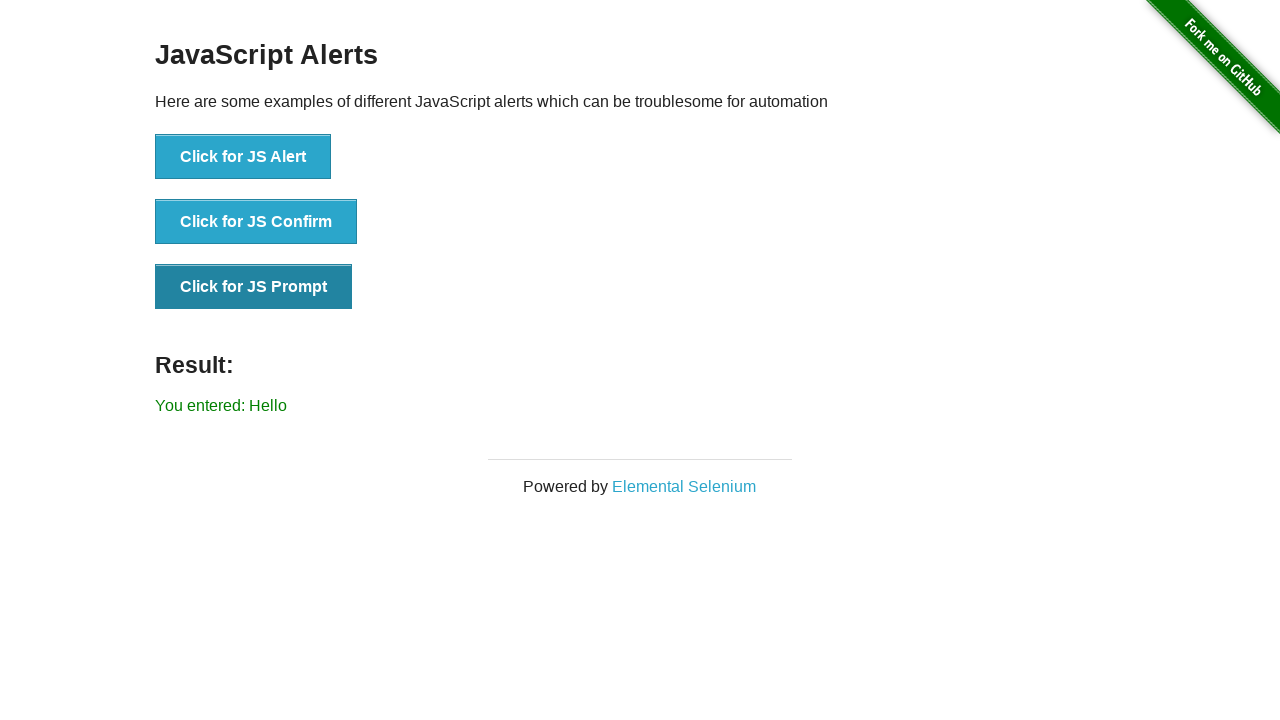

Result element appeared after accepting prompt
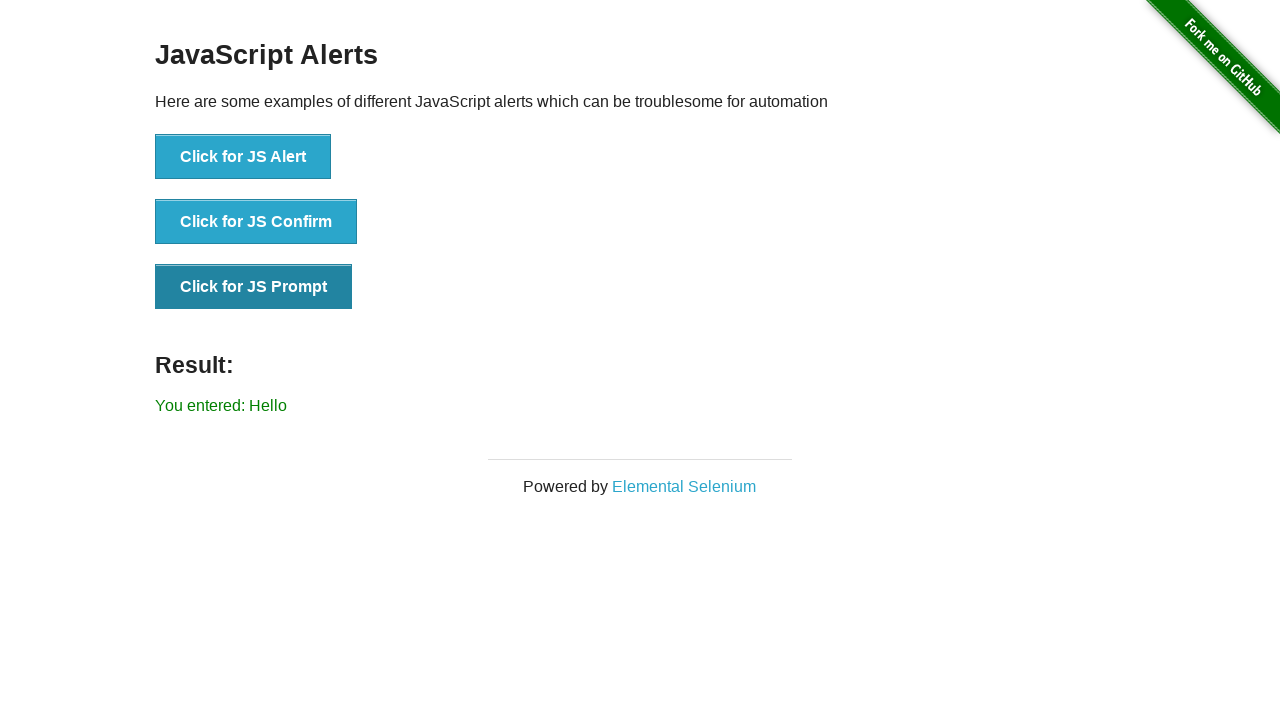

Extracted result text: 'You entered: Hello'
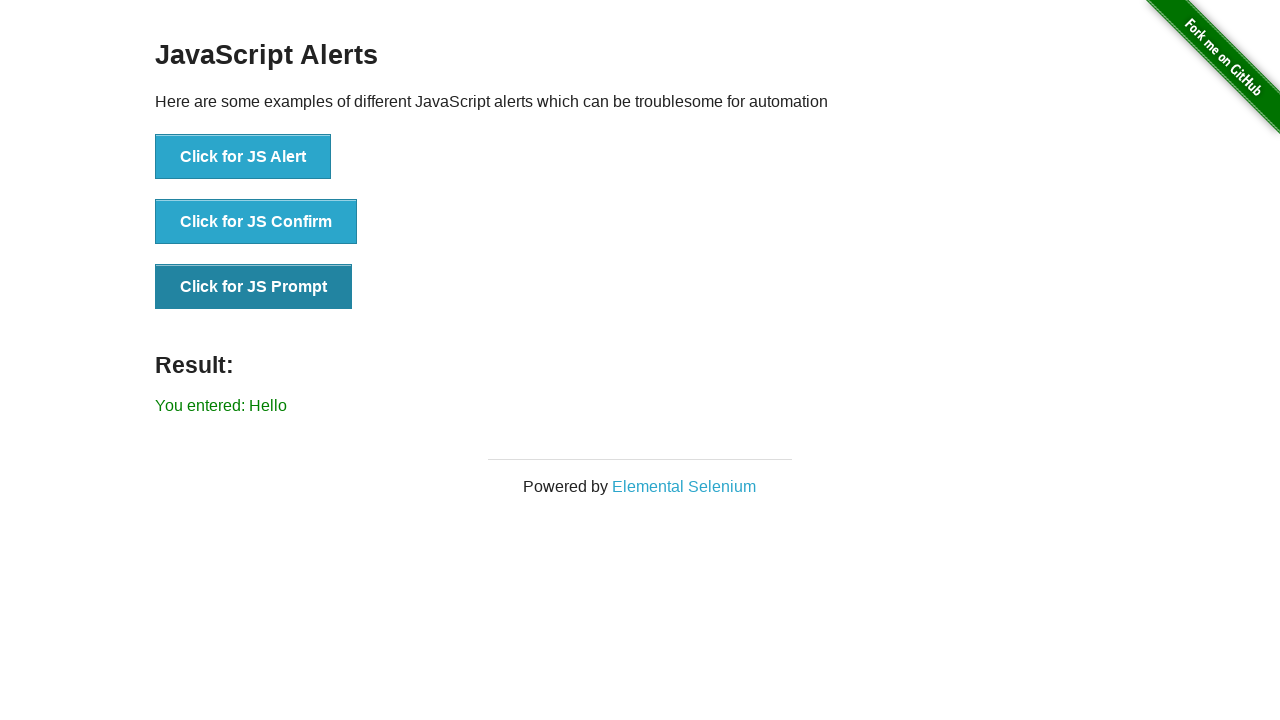

Verified that 'Hello' is present in the result text
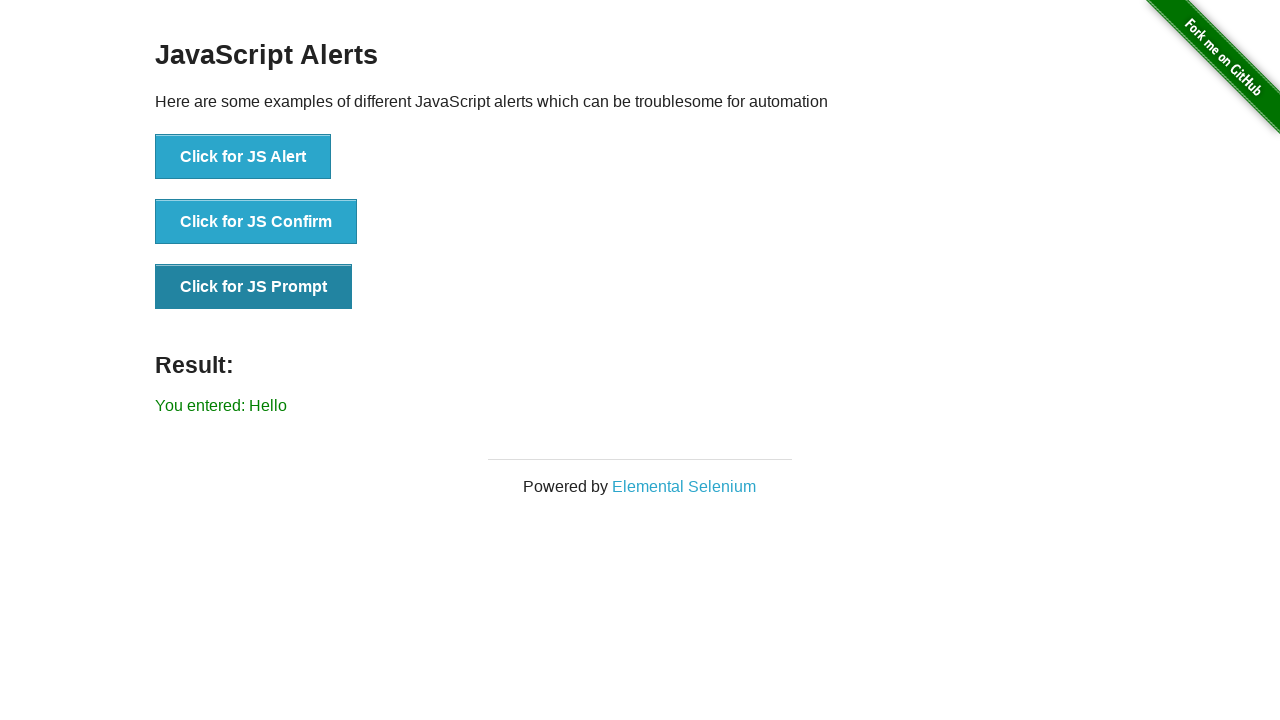

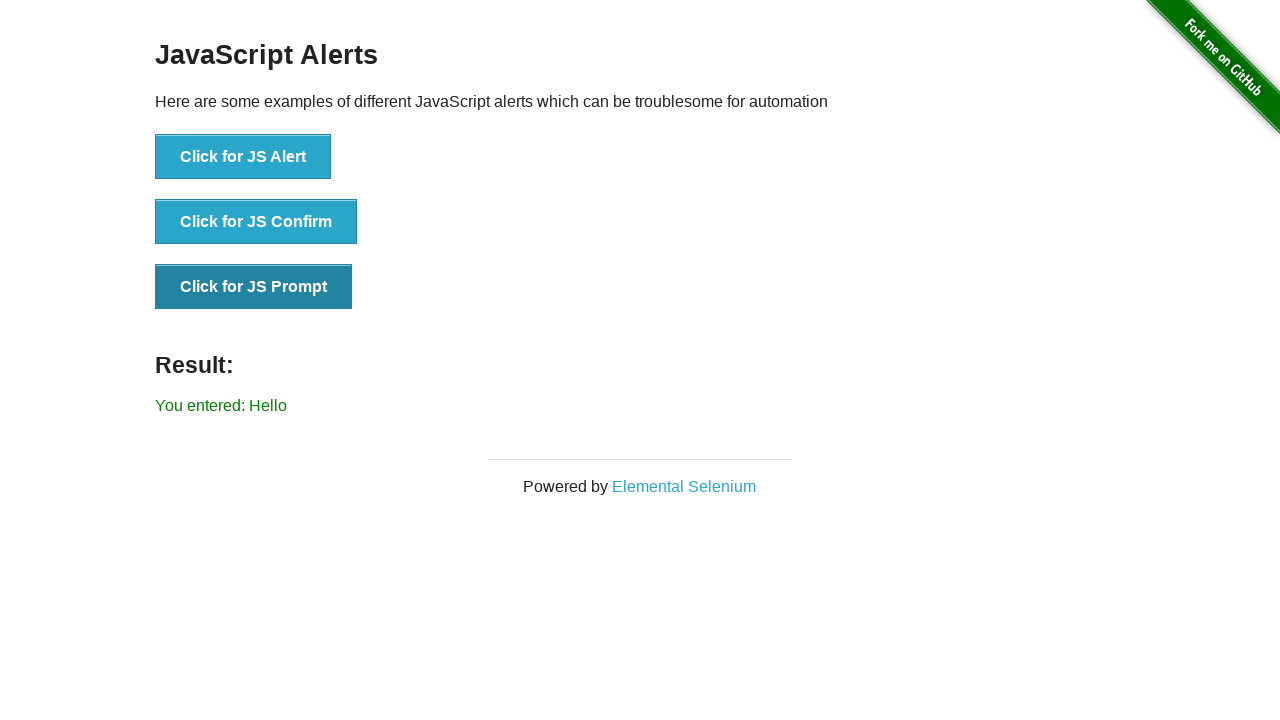